Navigates to a personal website and clicks on the second link found on the page

Starting URL: http://5tephen.com

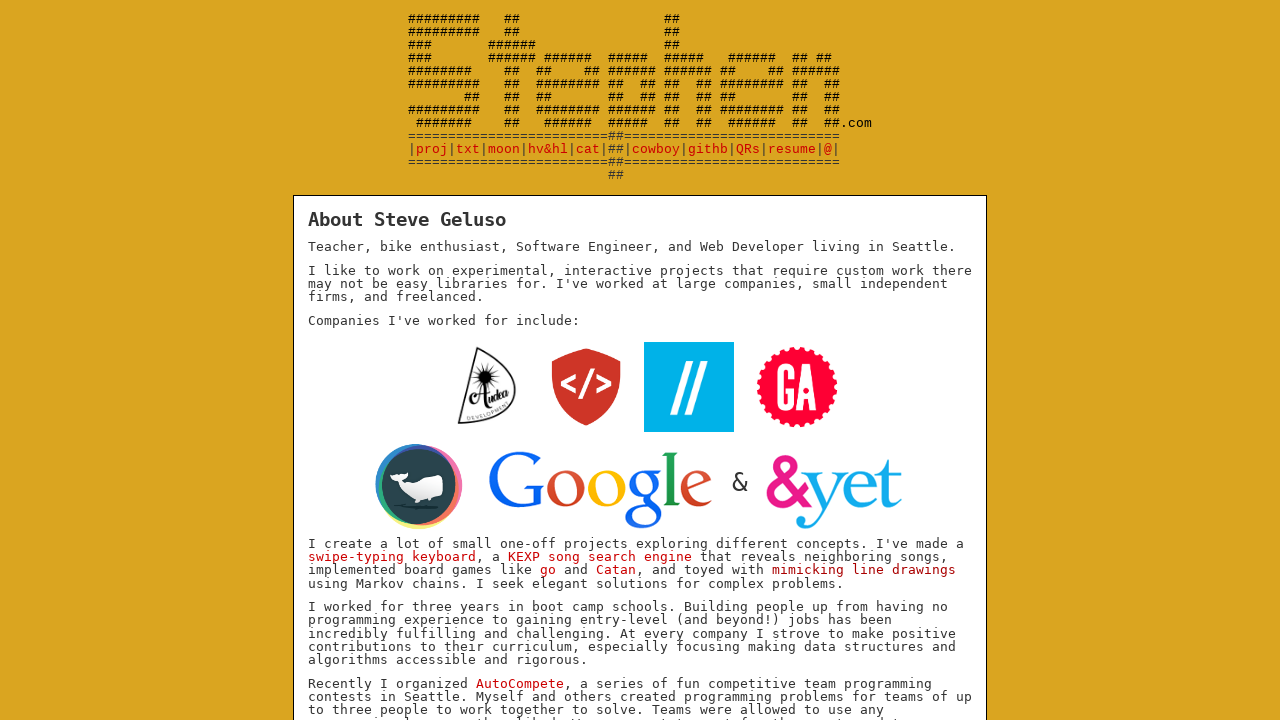

Navigated to http://5tephen.com
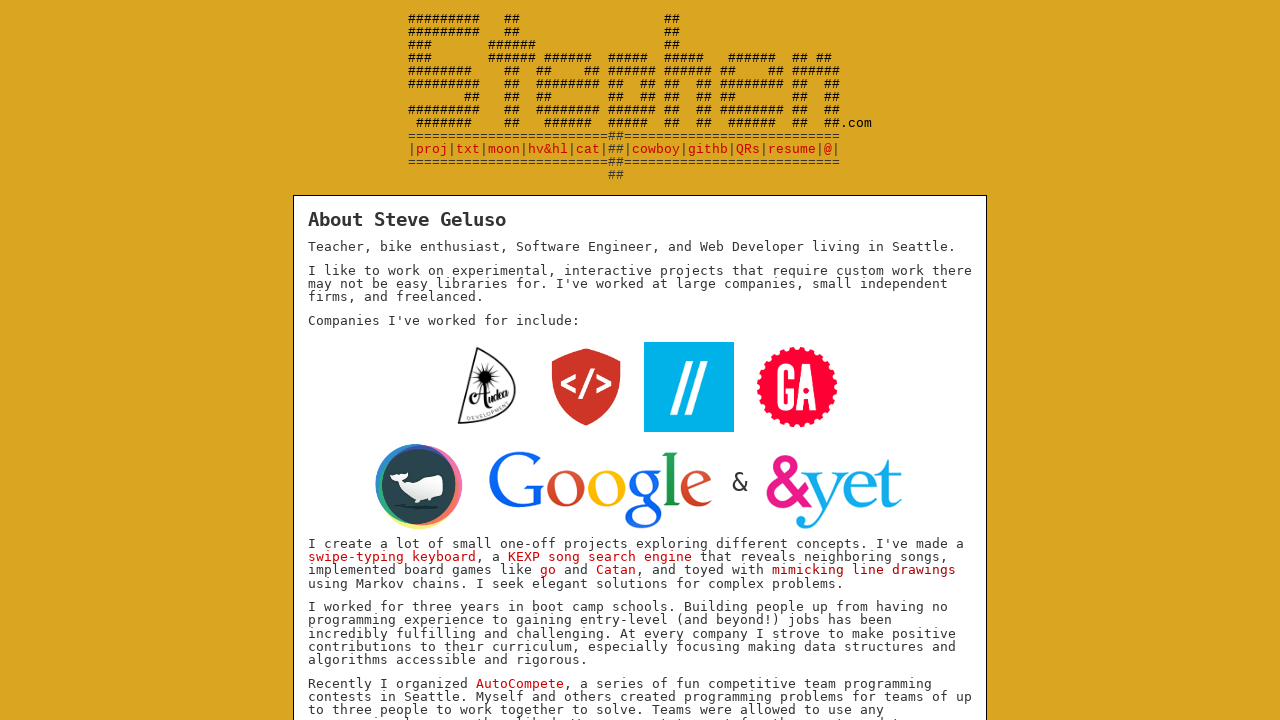

Links loaded on the page
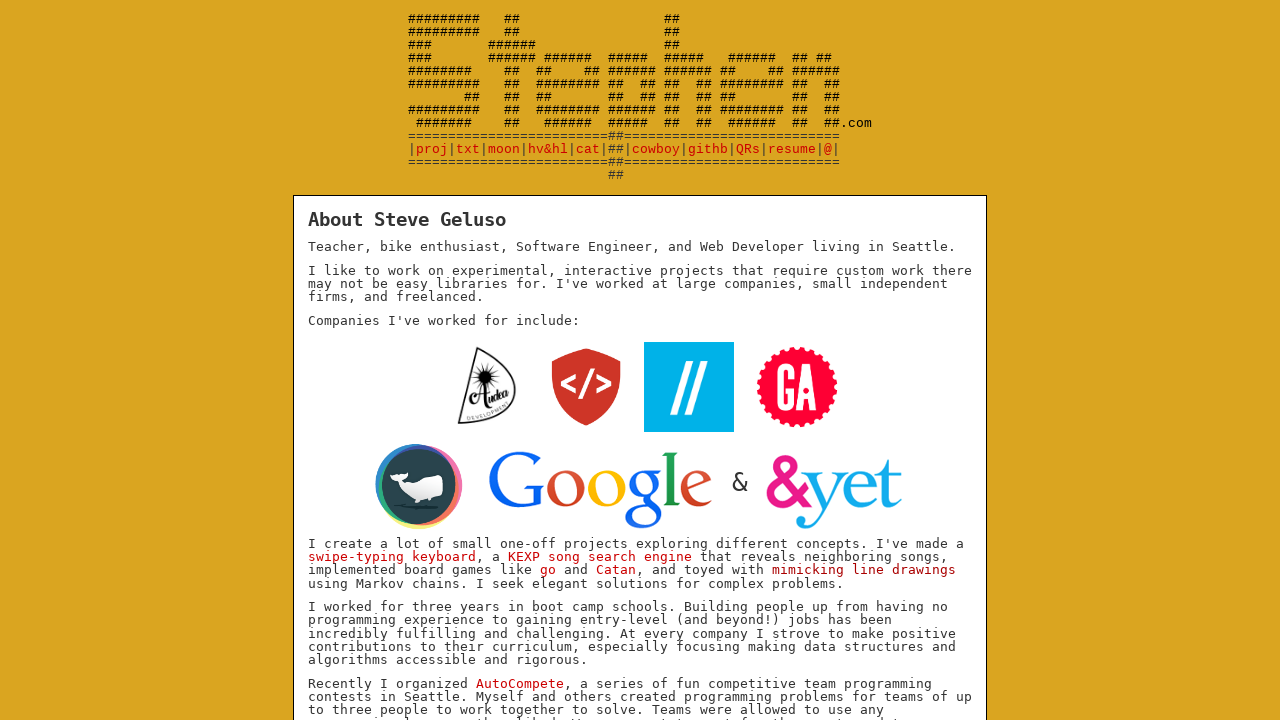

Located all links on the page
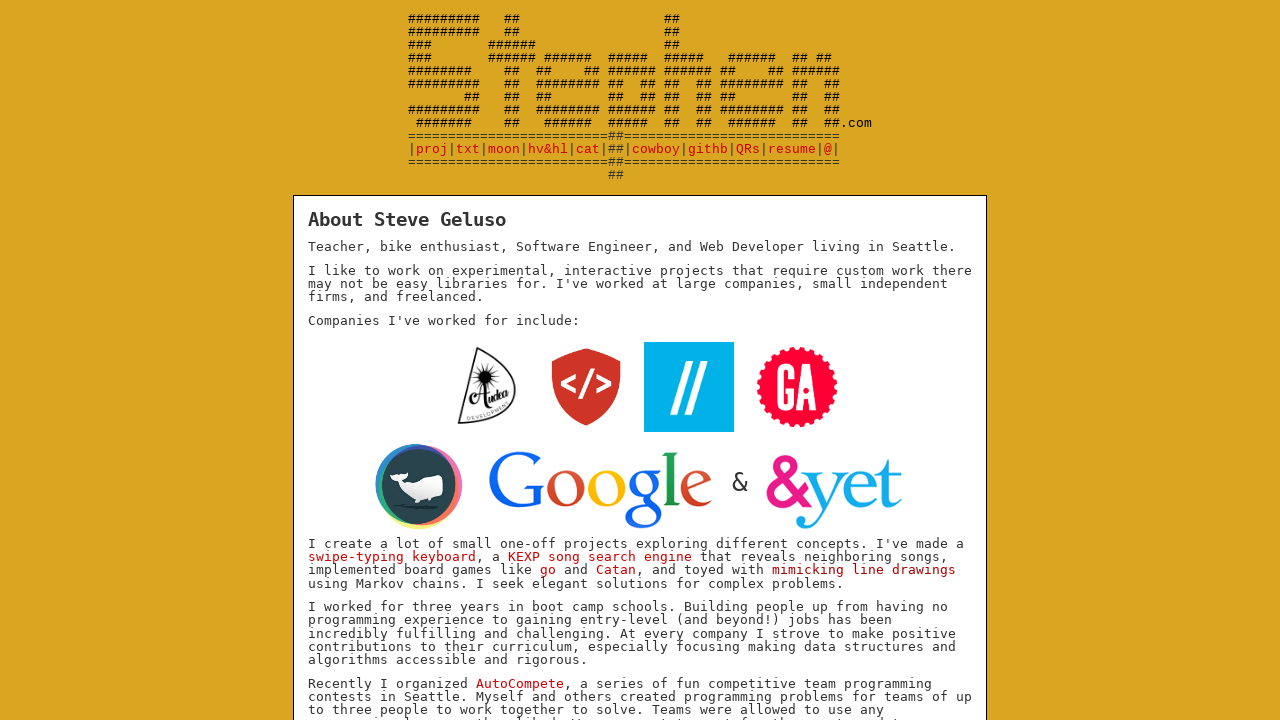

Clicked the second link on the page at (432, 150) on a >> nth=1
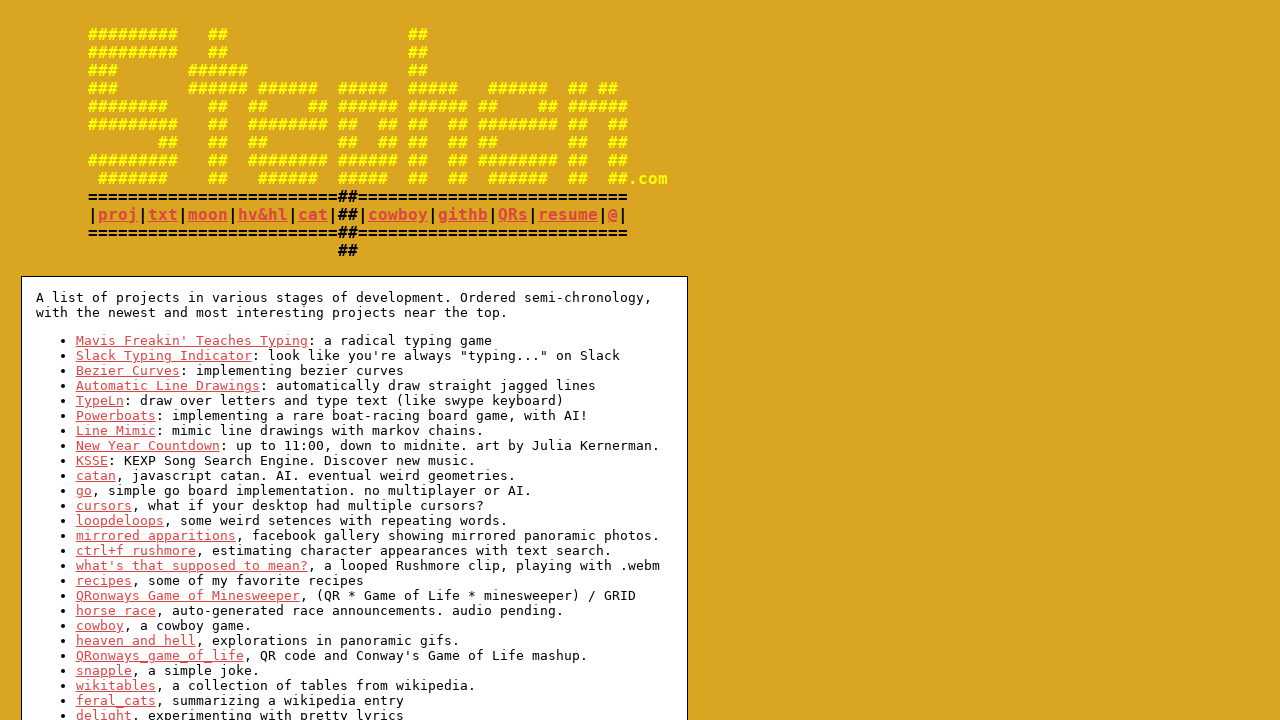

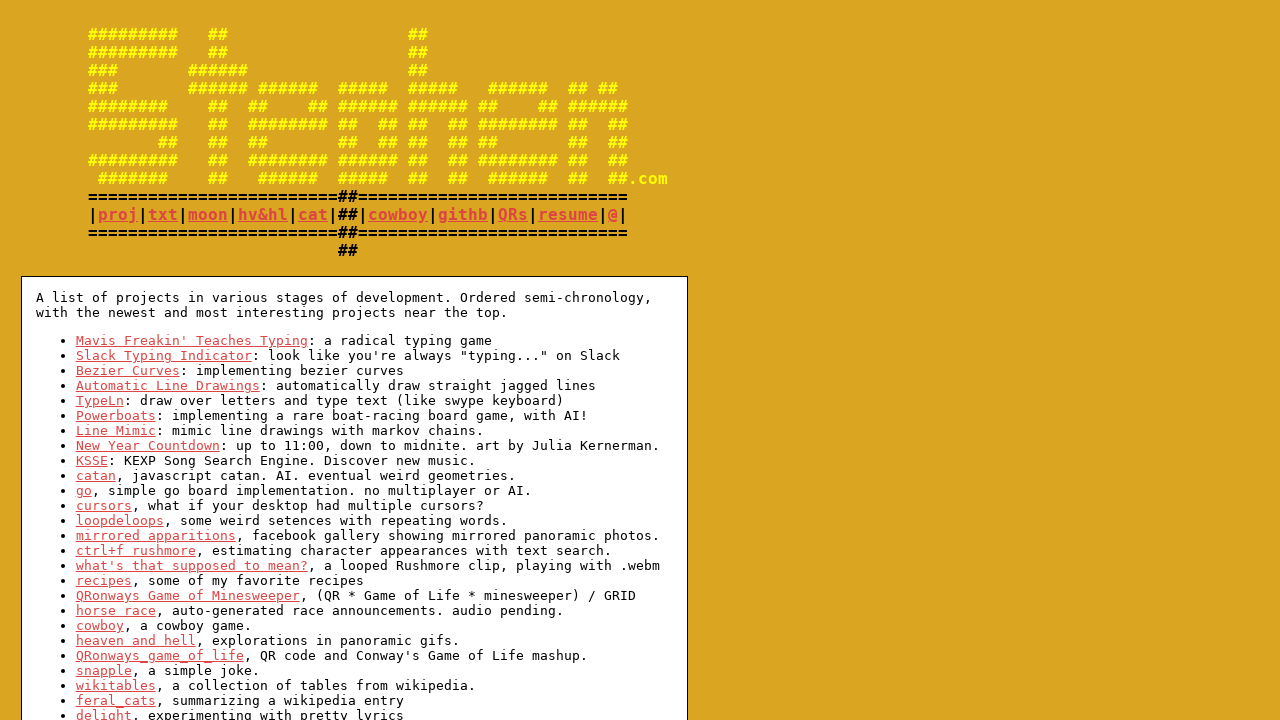